Navigates to a storage unit page and verifies that discount banner elements are present and visible on the page

Starting URL: https://app.storagely.io/smart-self-storage-ohio/storage-units/ohio/macedonia/bavaria-road

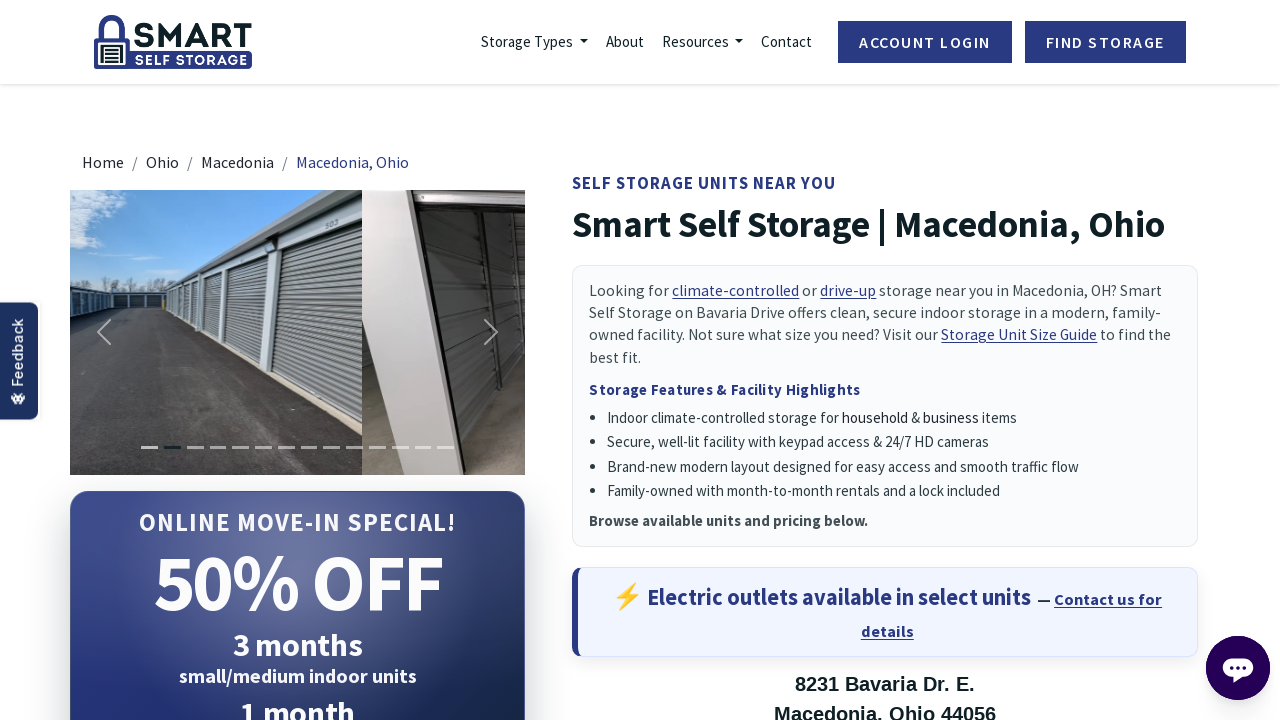

Waited for page to reach domcontentloaded state
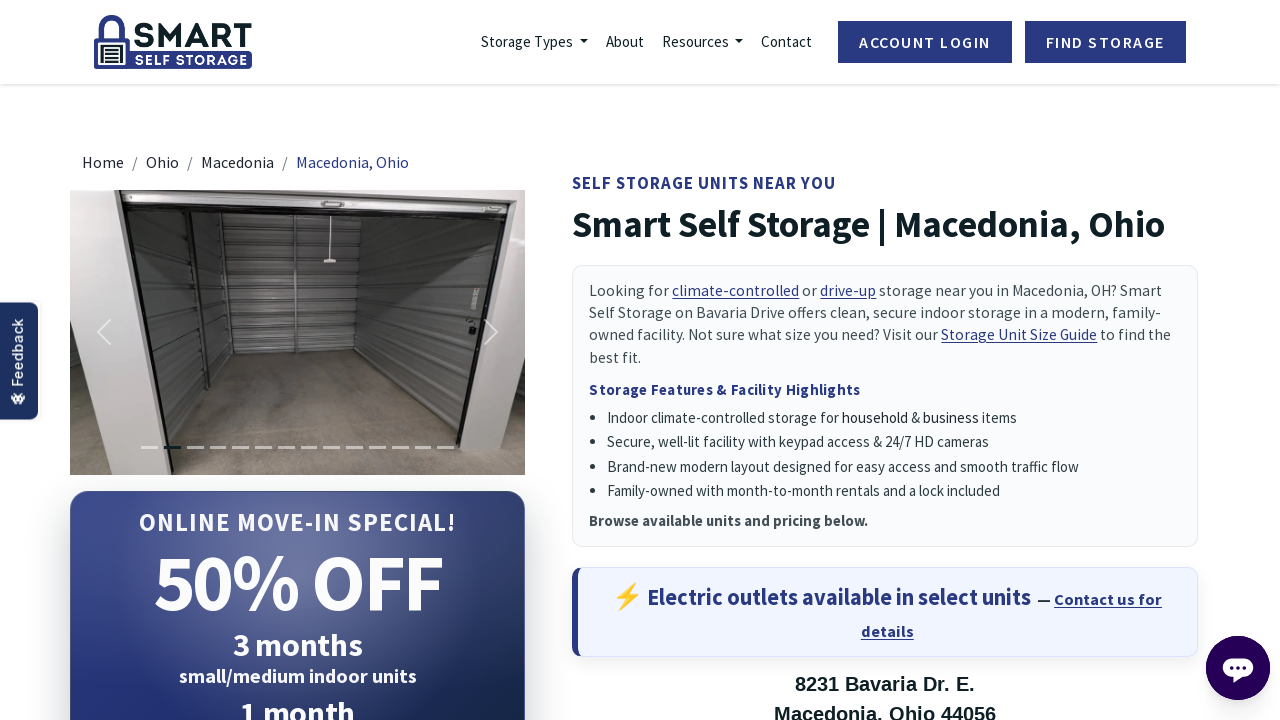

Waited 2 seconds for discount elements to load
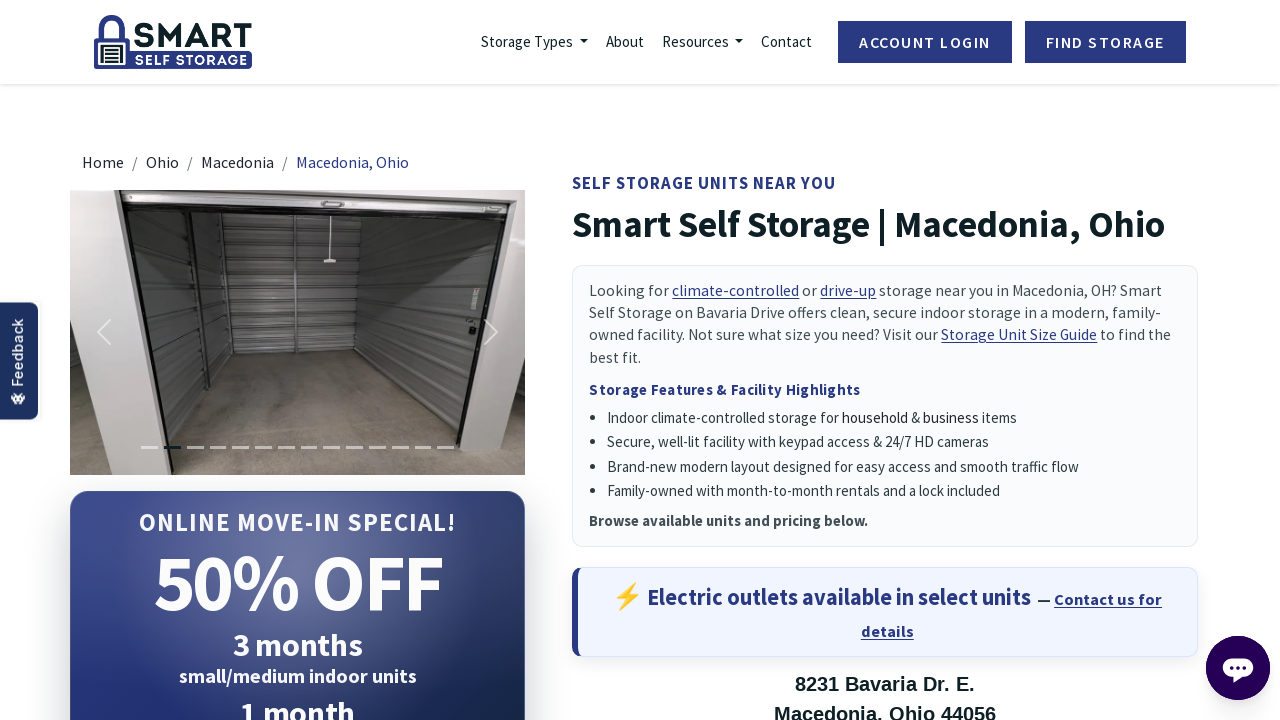

Searched for elements matching selector '.page_discount' and found 20 element(s)
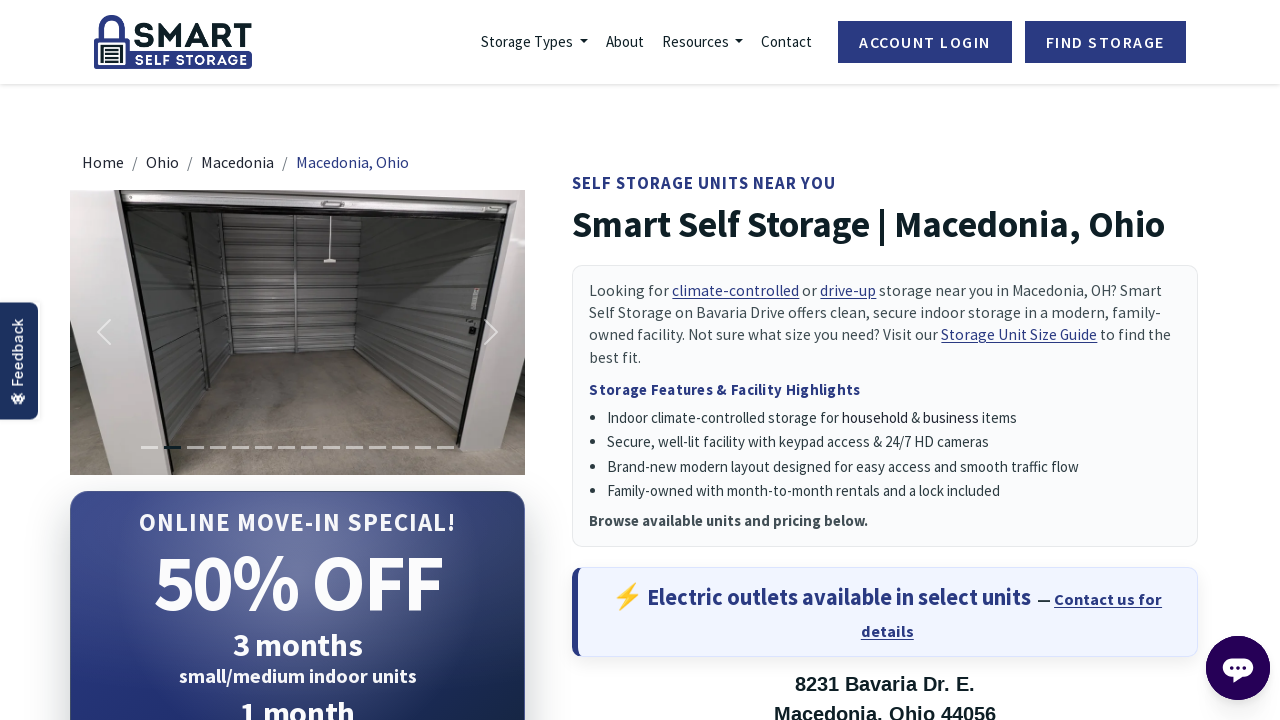

Verified that element at index 0 matching selector '.page_discount' is visible
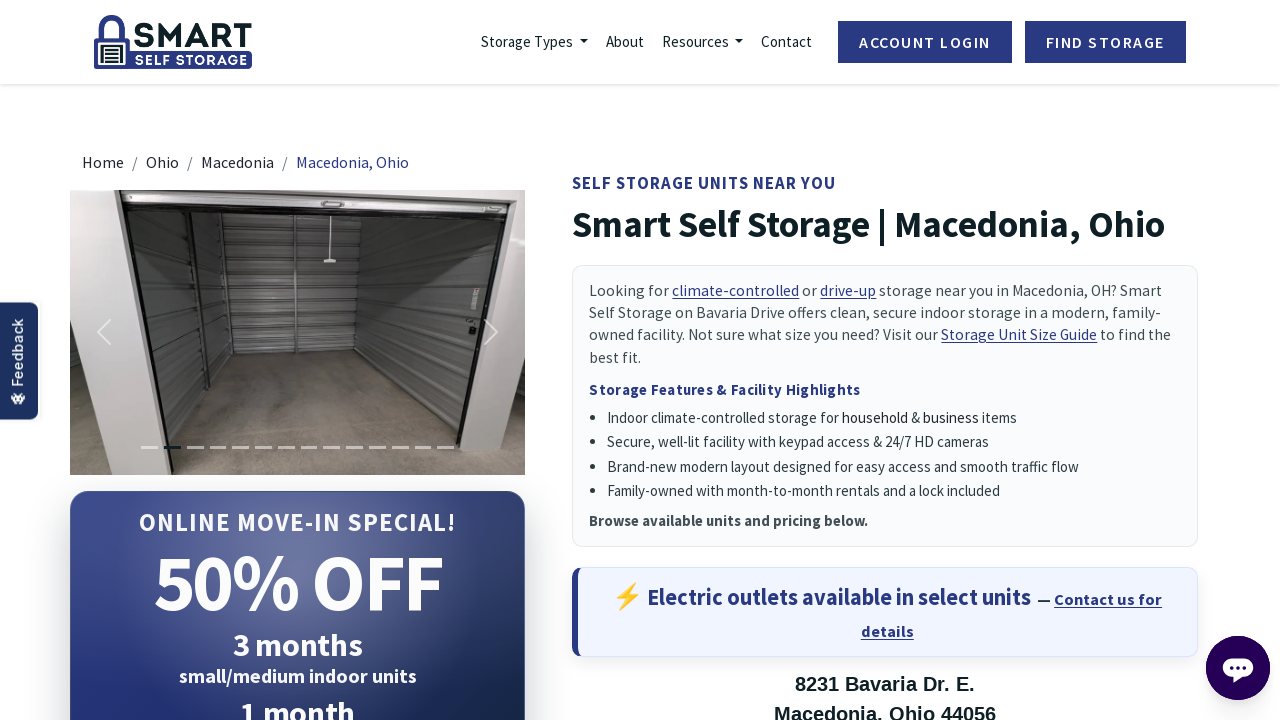

Searched for elements matching selector '.offer_content' and found 0 element(s)
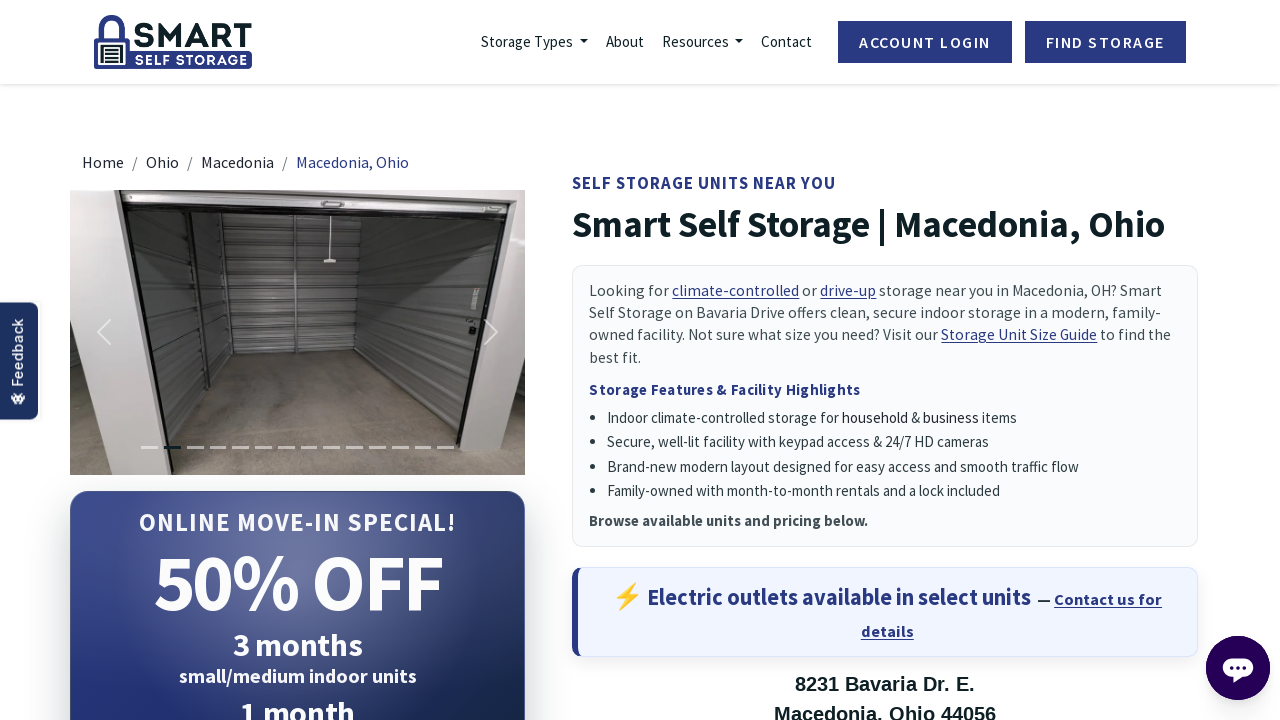

Searched for elements matching selector '.discount' and found 0 element(s)
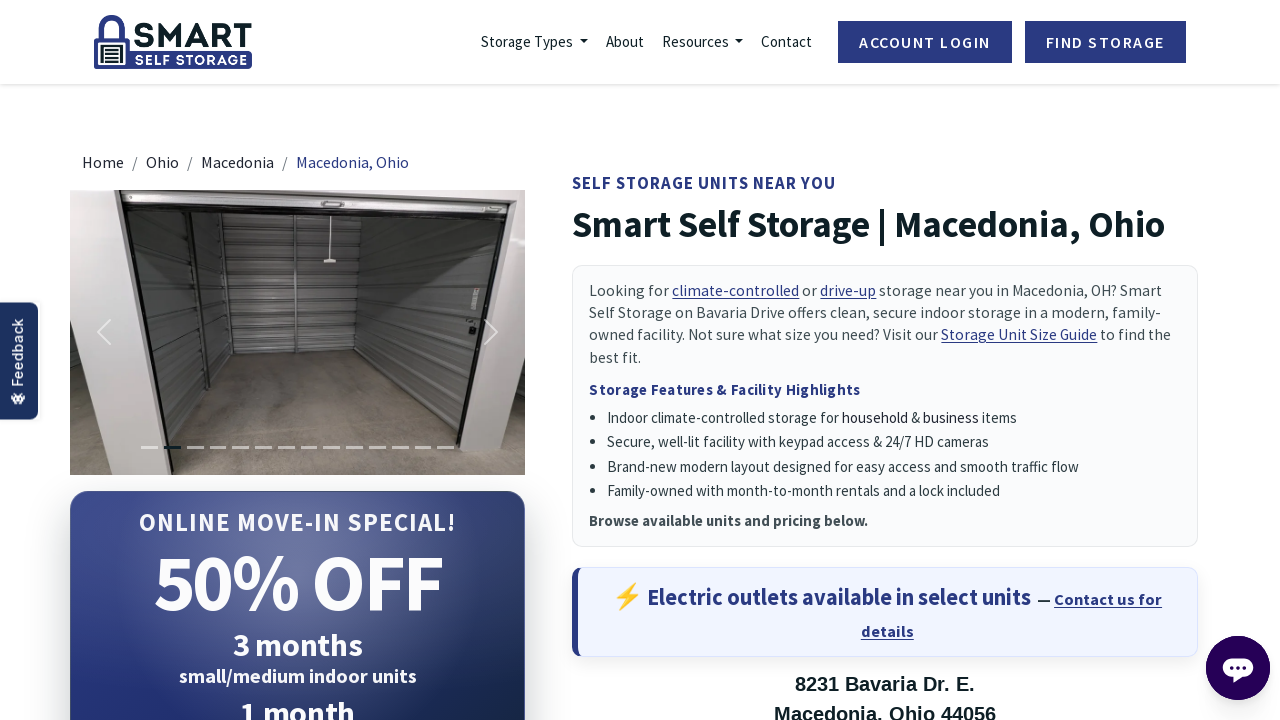

Searched for elements matching selector '.promo' and found 0 element(s)
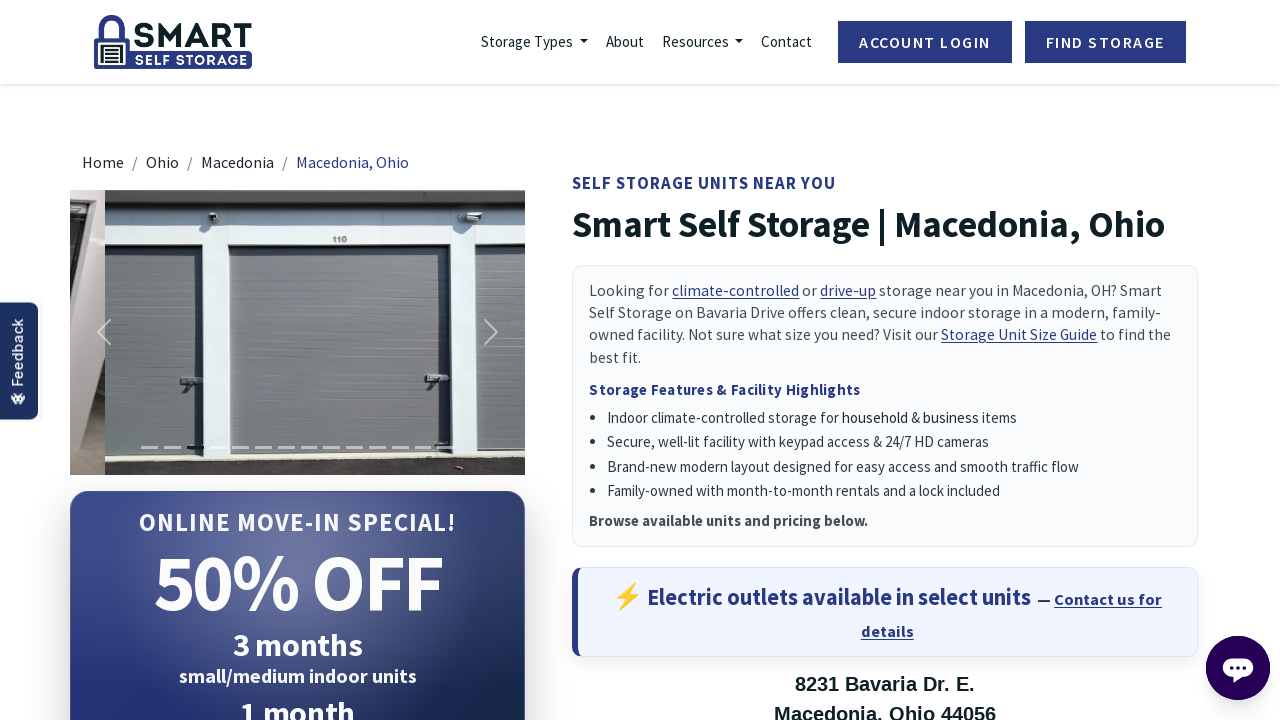

Searched for elements matching selector '.banner' and found 0 element(s)
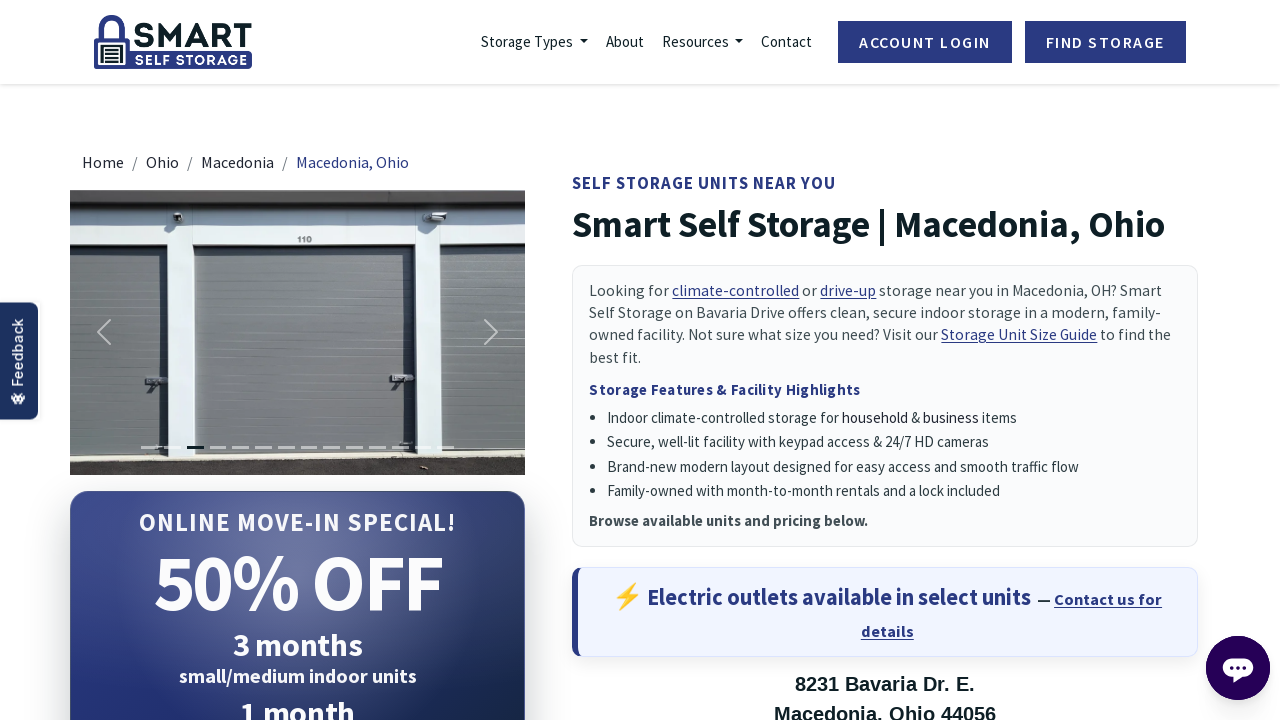

Searched for elements matching selector '[class*="discount"]' and found 22 element(s)
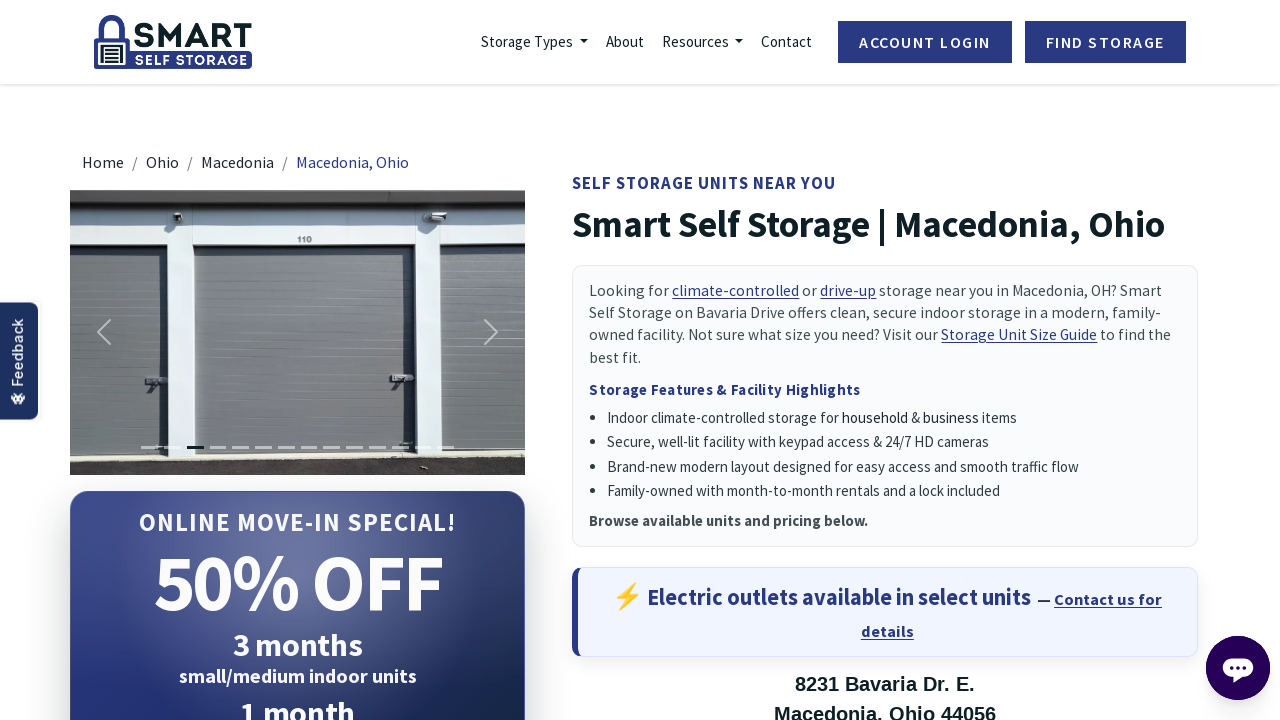

Verified that element at index 2 matching selector '[class*="discount"]' is visible
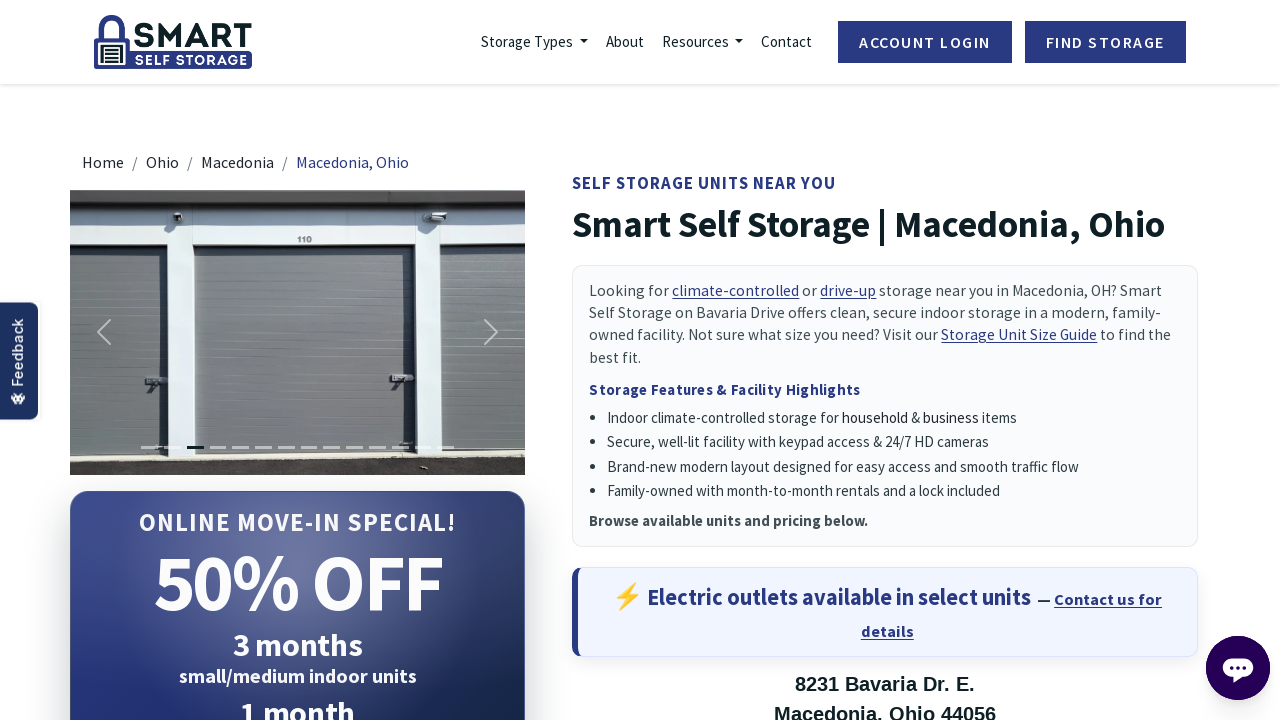

Searched for elements matching selector '[class*="offer"]' and found 60 element(s)
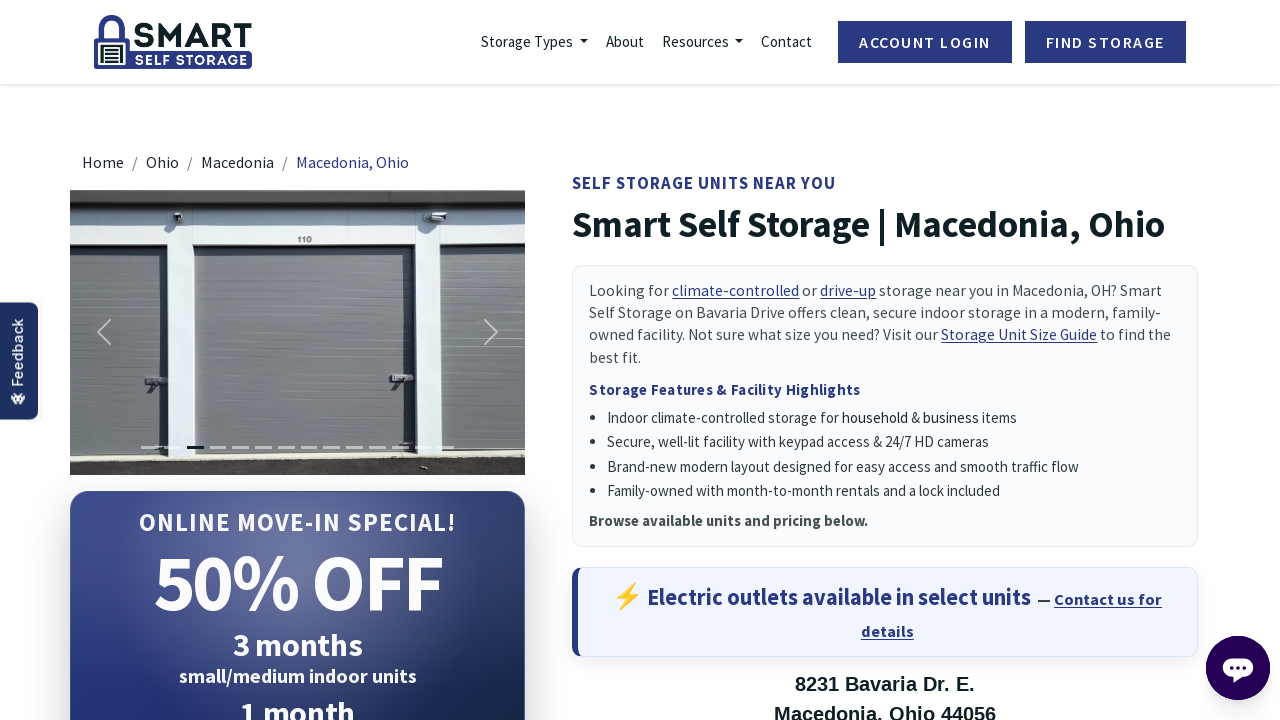

Verified that element at index 0 matching selector '[class*="offer"]' is visible
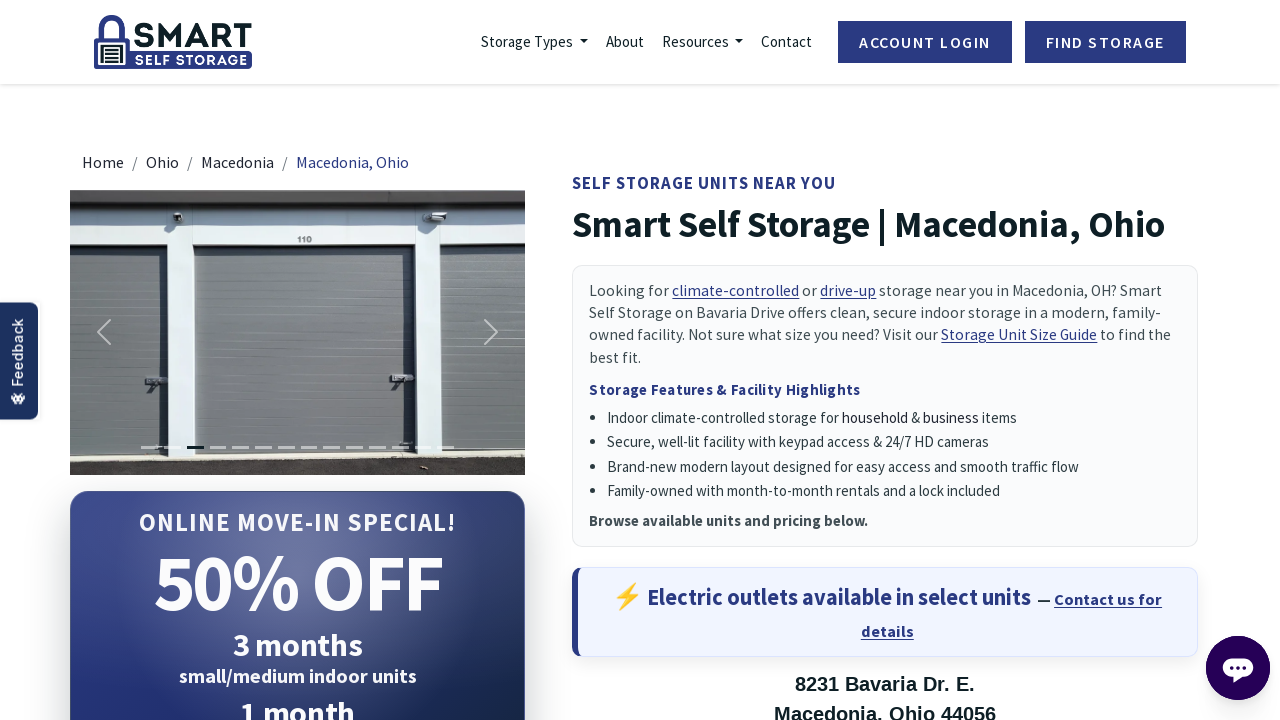

Searched for elements matching selector '[class*="promo"]' and found 41 element(s)
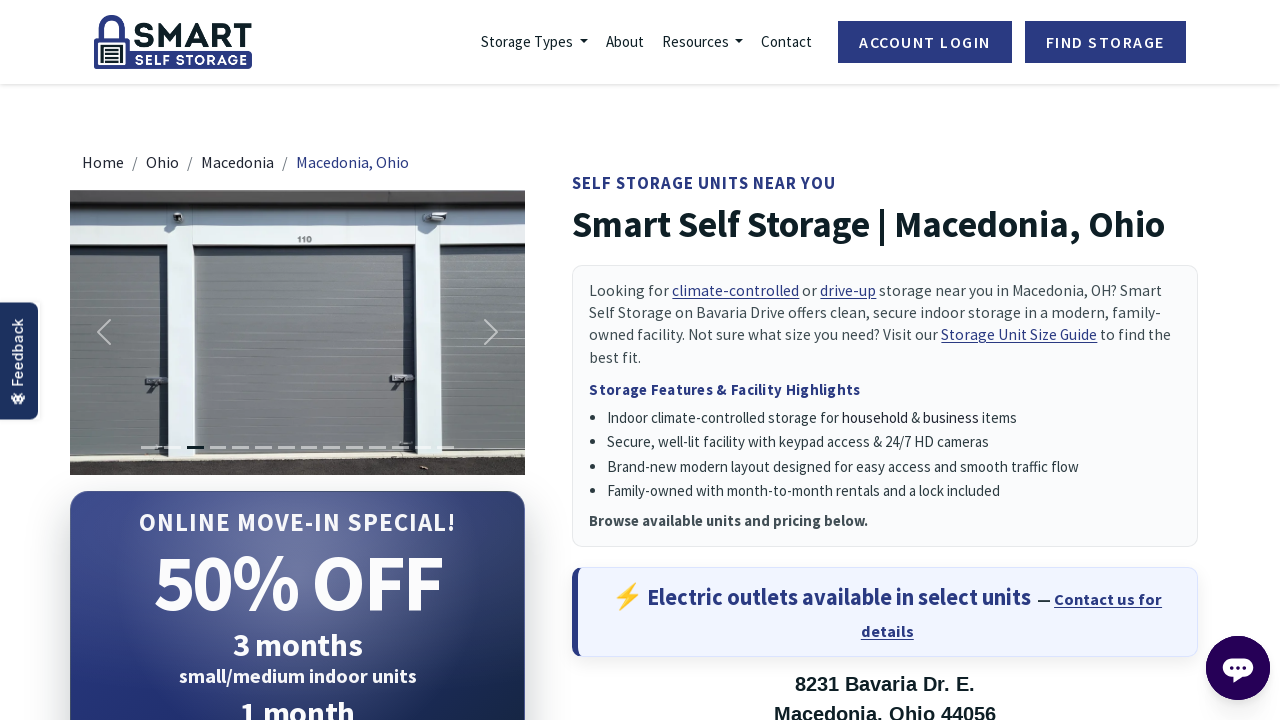

Verified that element at index 1 matching selector '[class*="promo"]' is visible
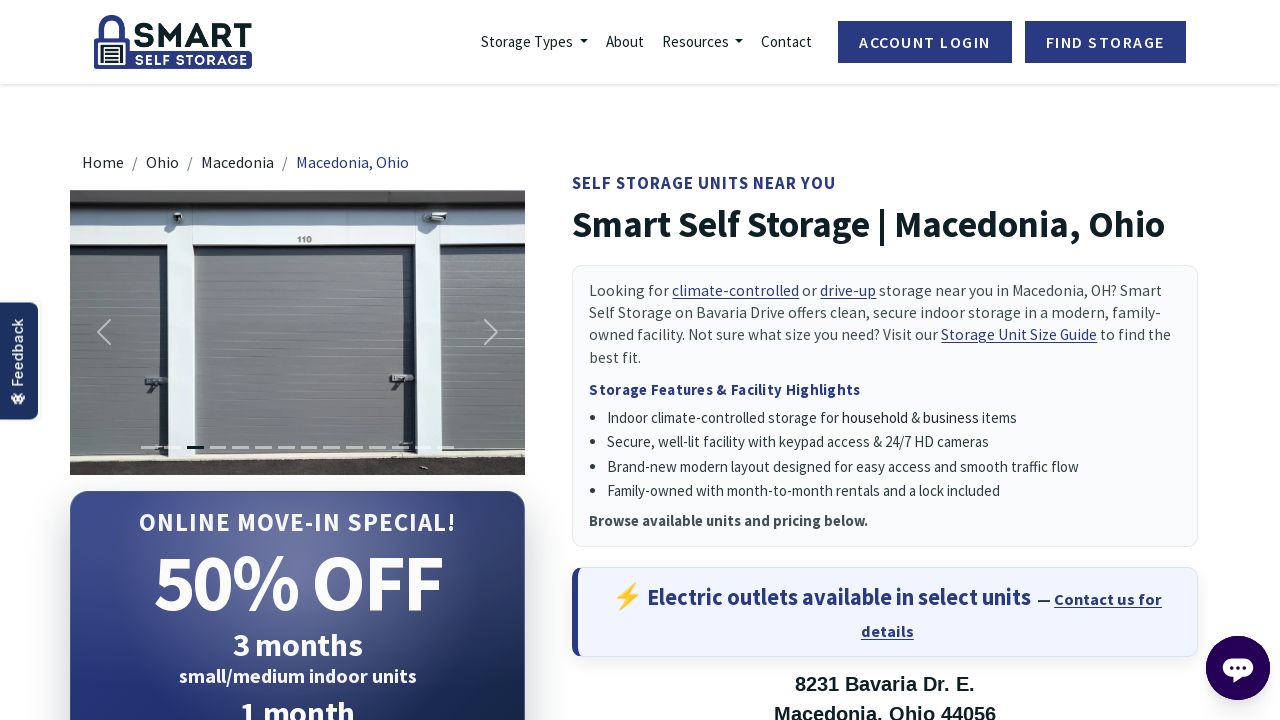

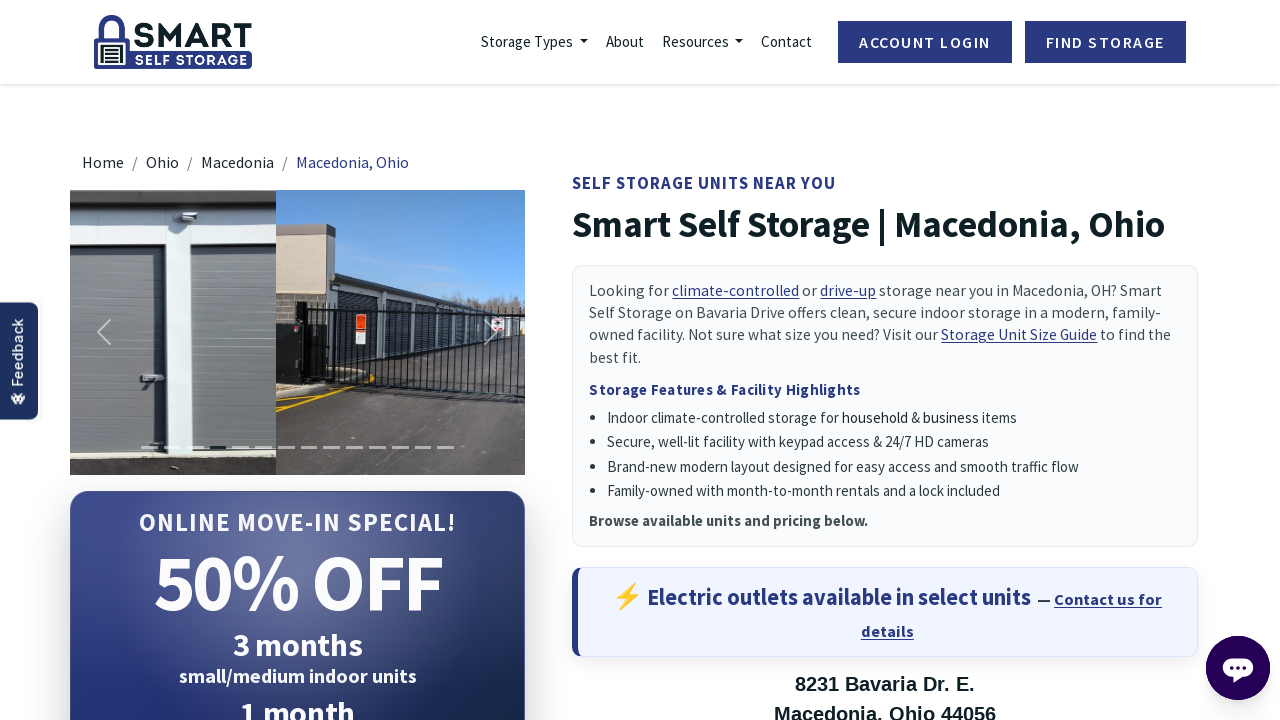